Tests basic browser navigation functionality by performing forward, refresh, and back navigation operations on the Selenium documentation page.

Starting URL: https://www.selenium.dev/documentation/webdriver/browsersk

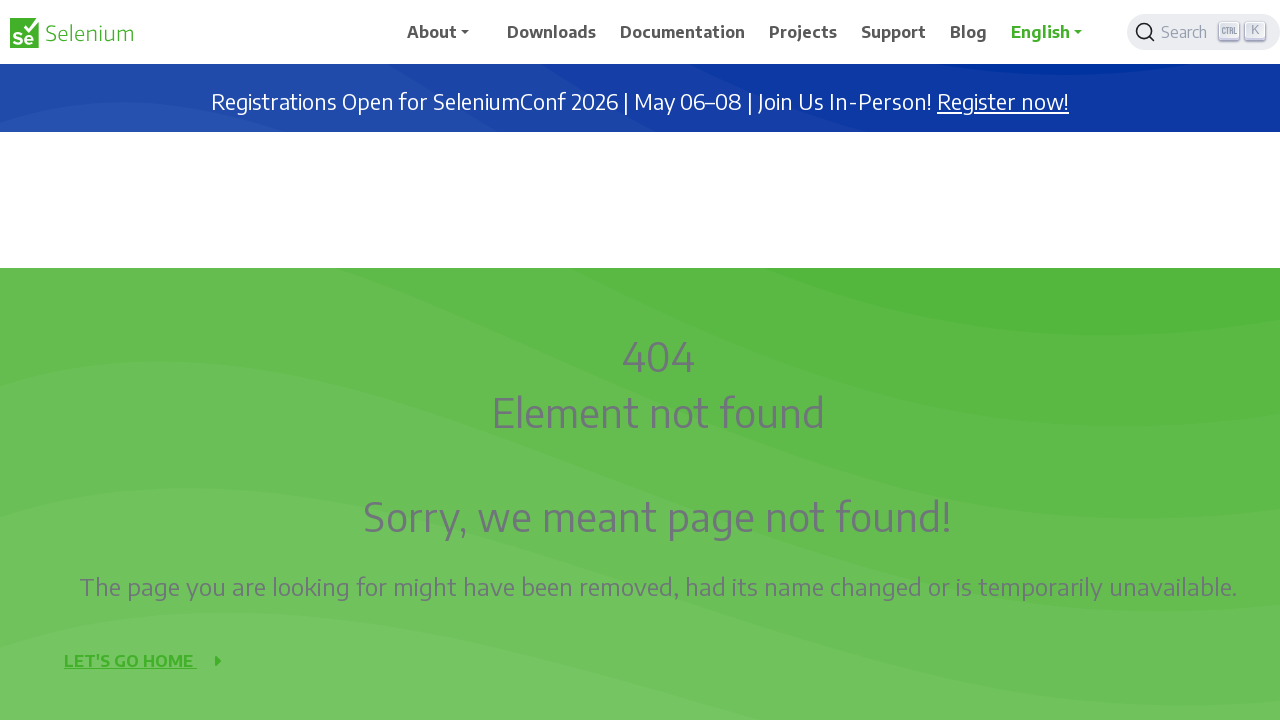

Navigated forward in browser history
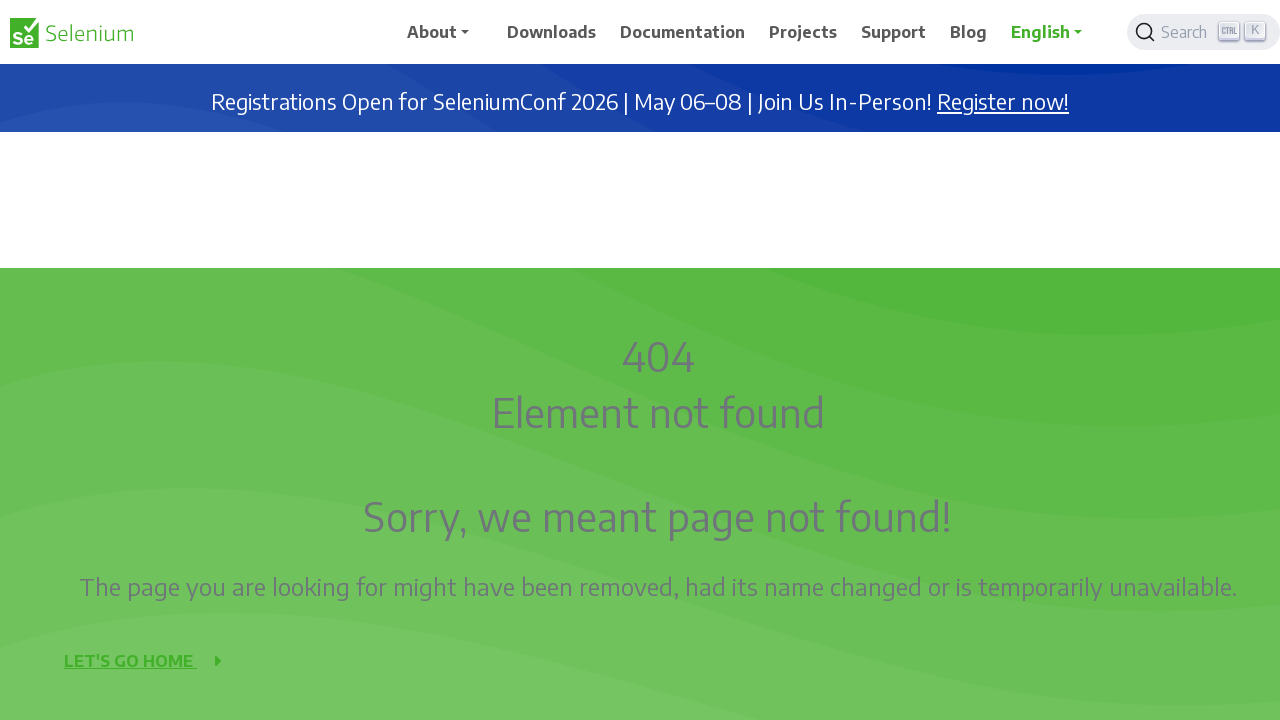

Refreshed the Selenium documentation page
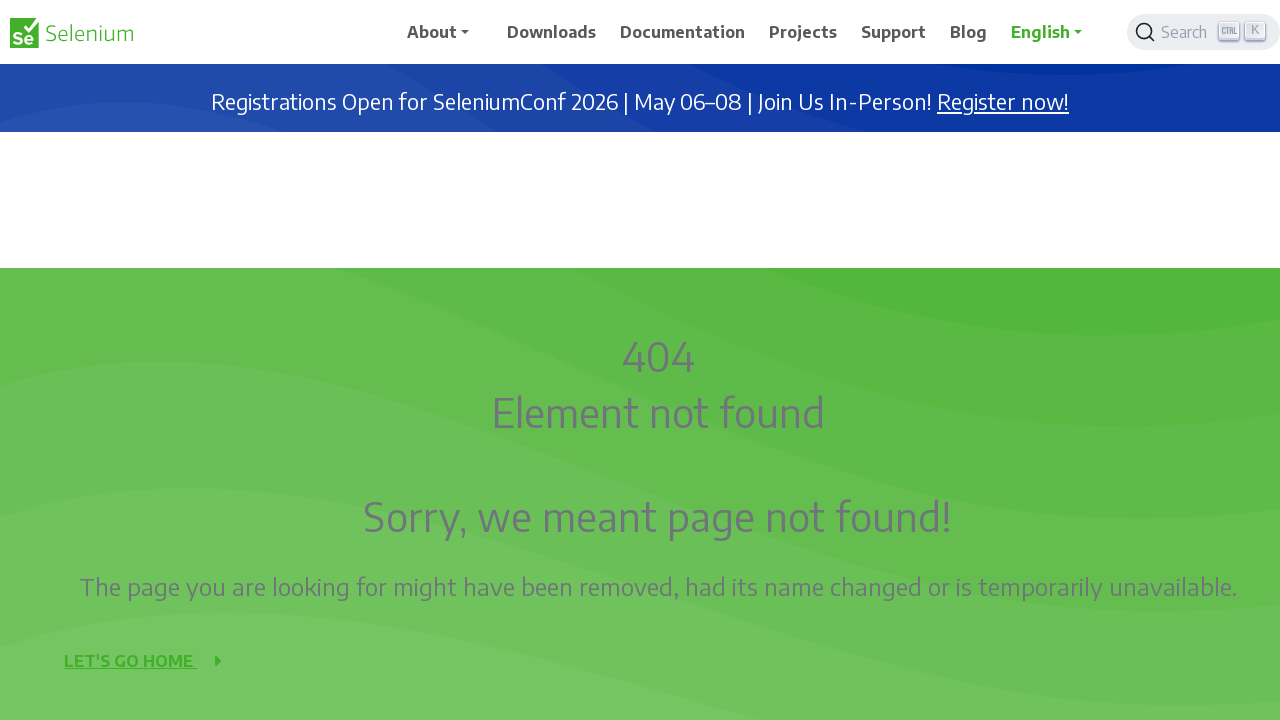

Navigated back in browser history
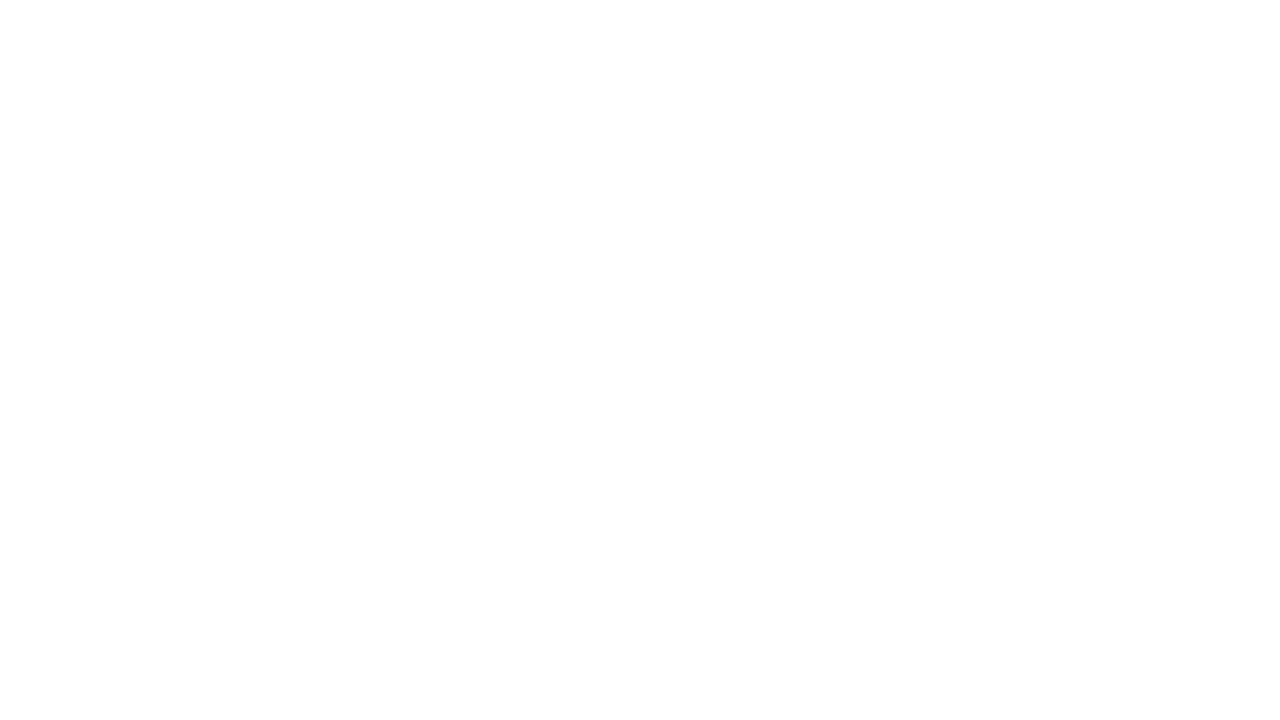

Refreshed the page again
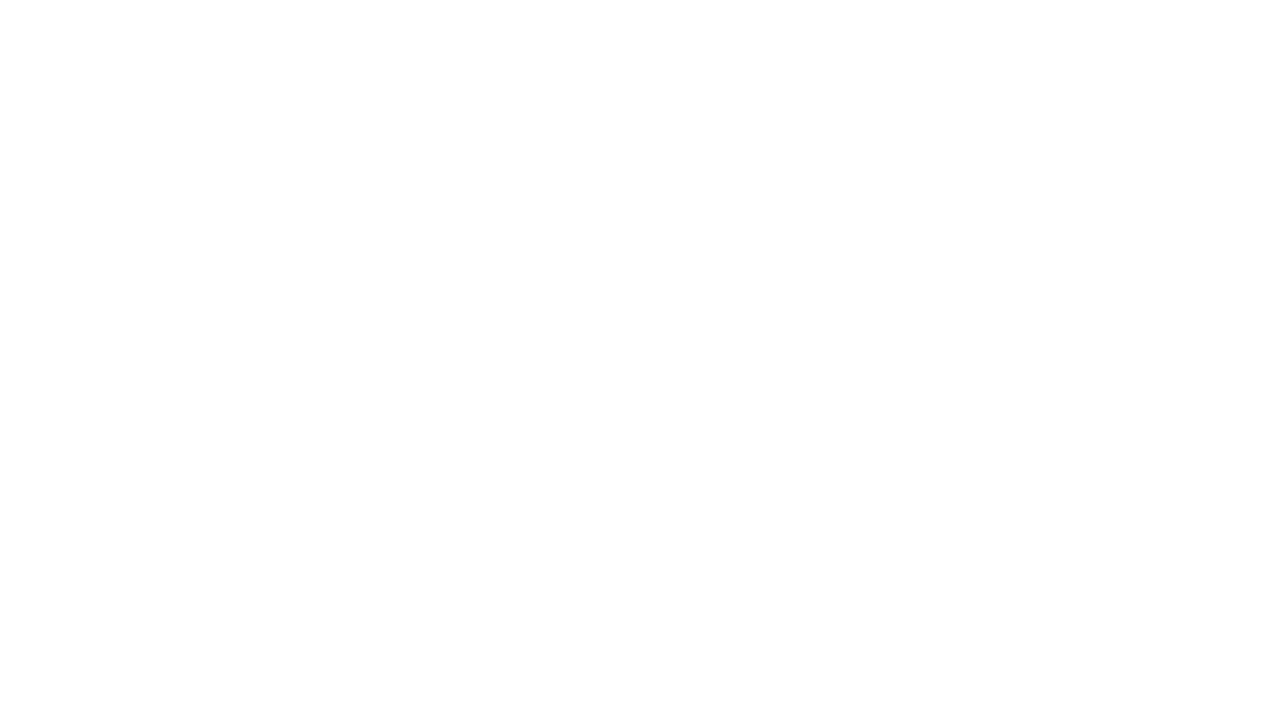

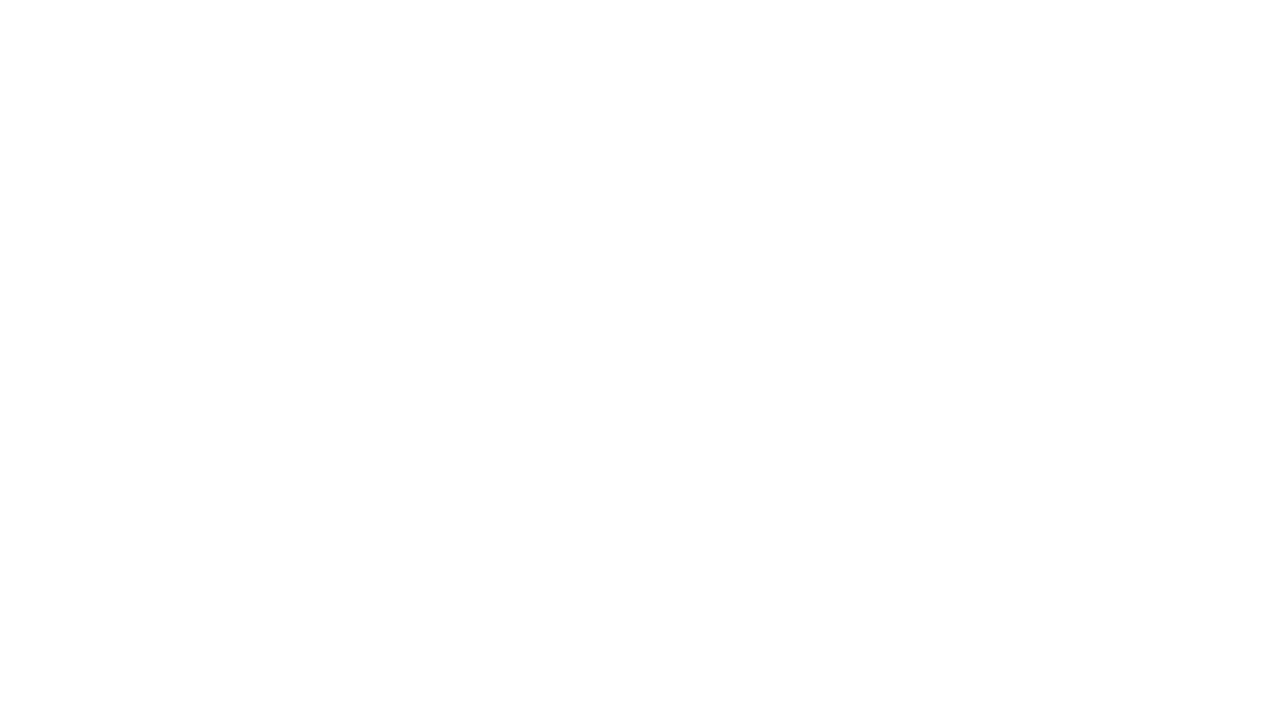